Opens the Tel-Ran website and verifies that the current URL matches the expected URL after navigation.

Starting URL: https://www.tel-ran.com/

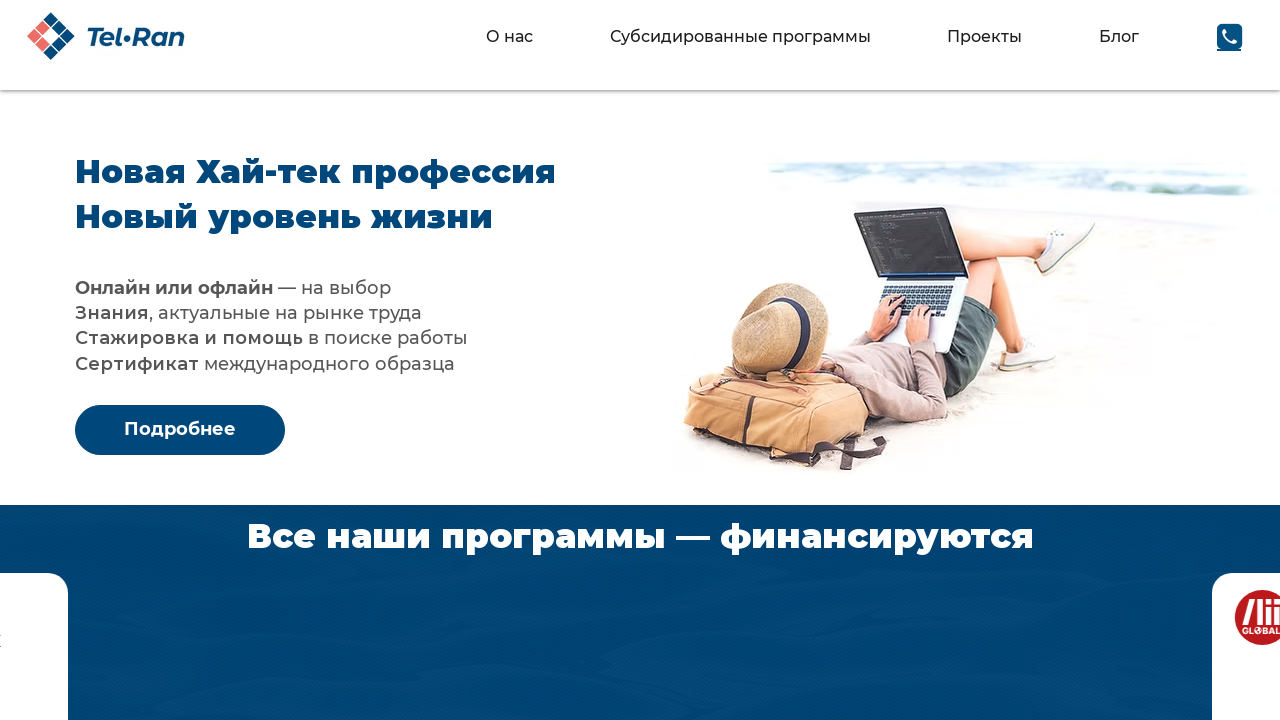

Verified current URL matches expected URL https://www.tel-ran.com/
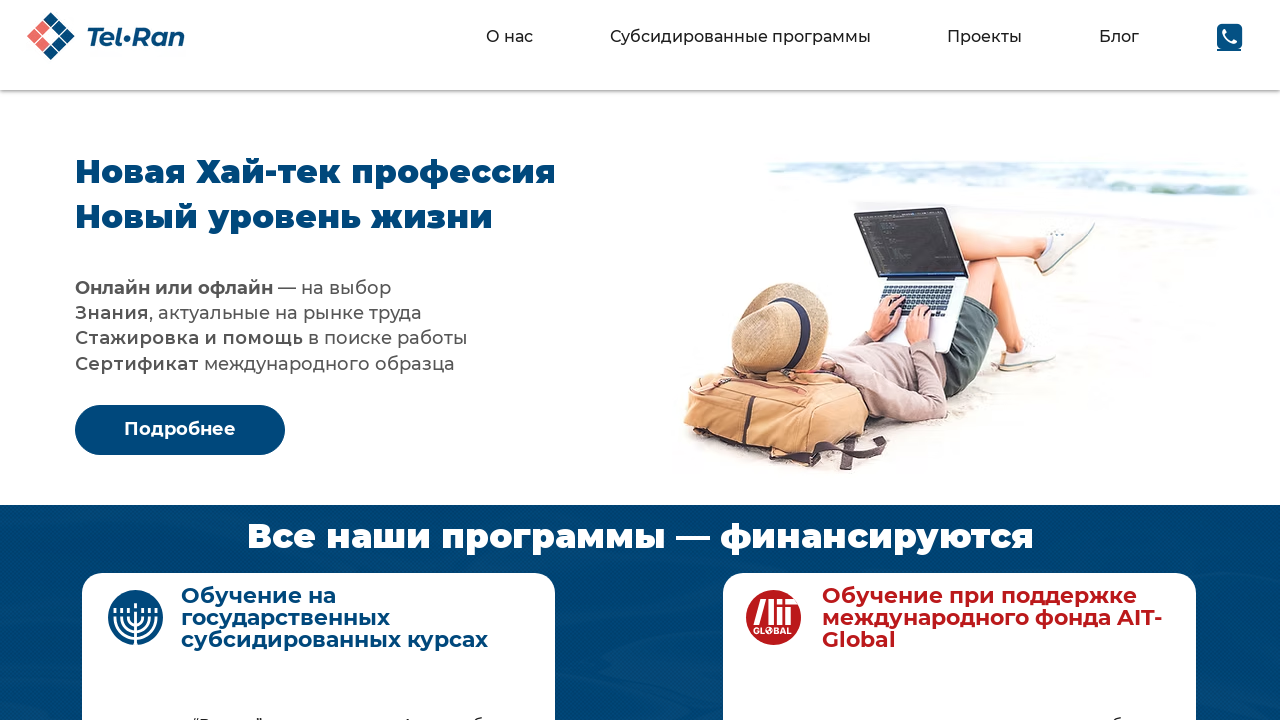

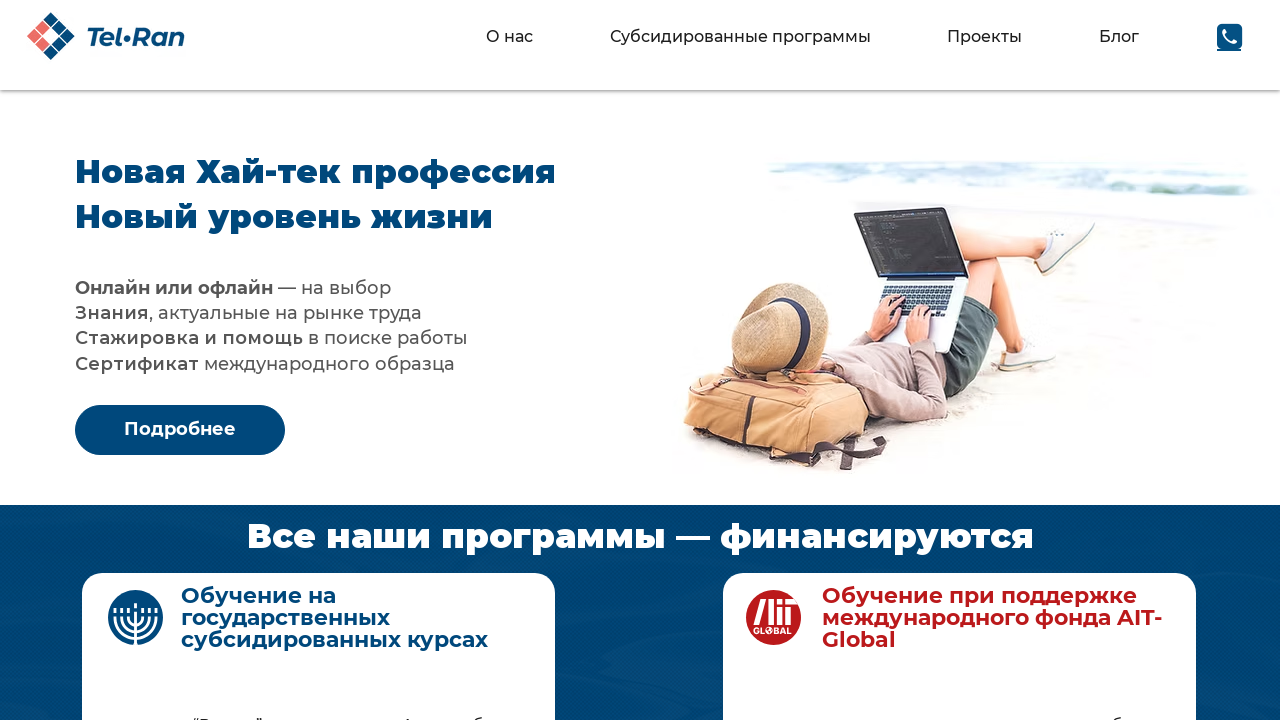